Tests selecting multiple non-consecutive numbers using Ctrl/Cmd key and clicking on specific elements

Starting URL: https://automationfc.github.io/jquery-selectable/

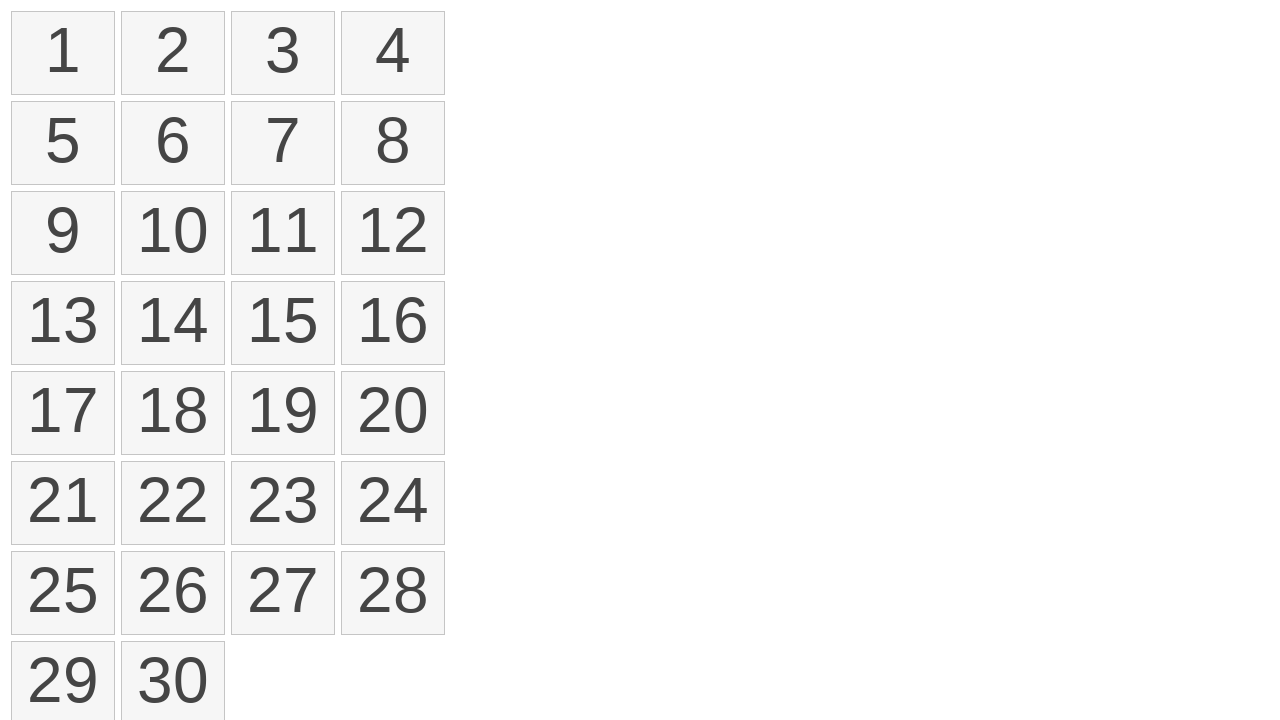

Pressed down Meta key to enable multi-select mode
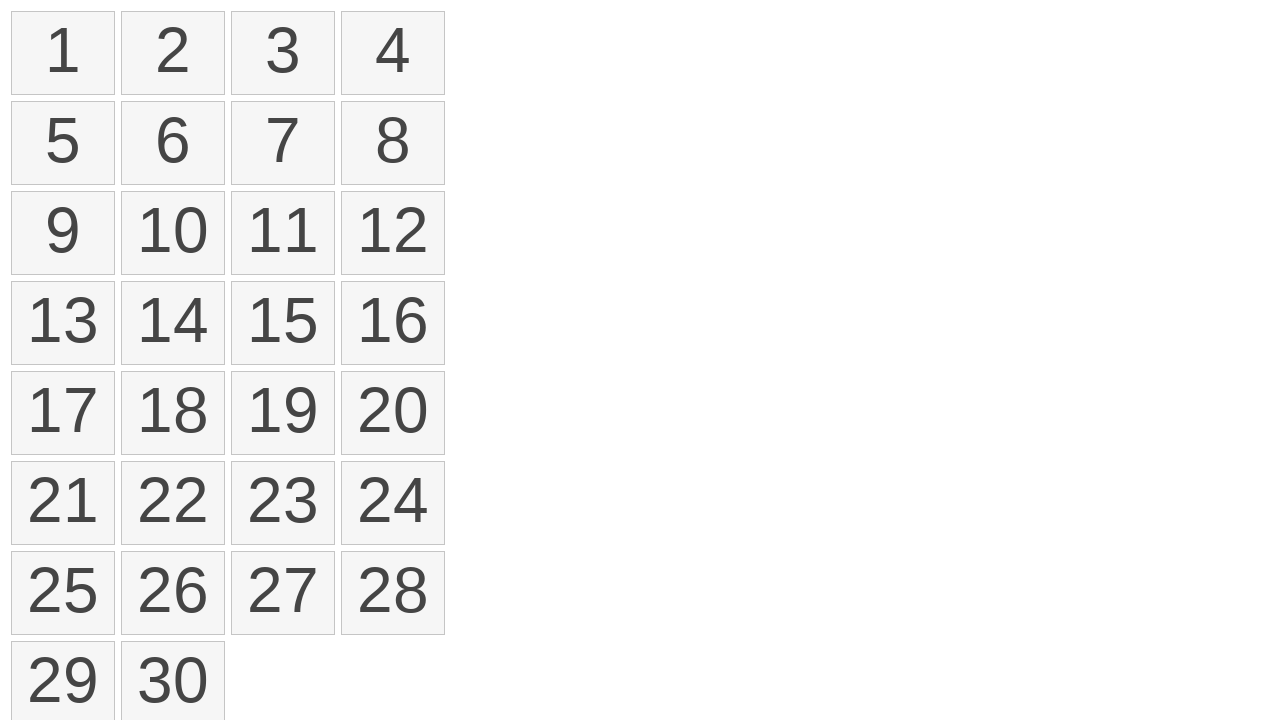

Clicked on item at index 2 while holding modifier key at (283, 53) on ol#selectable>li >> nth=2
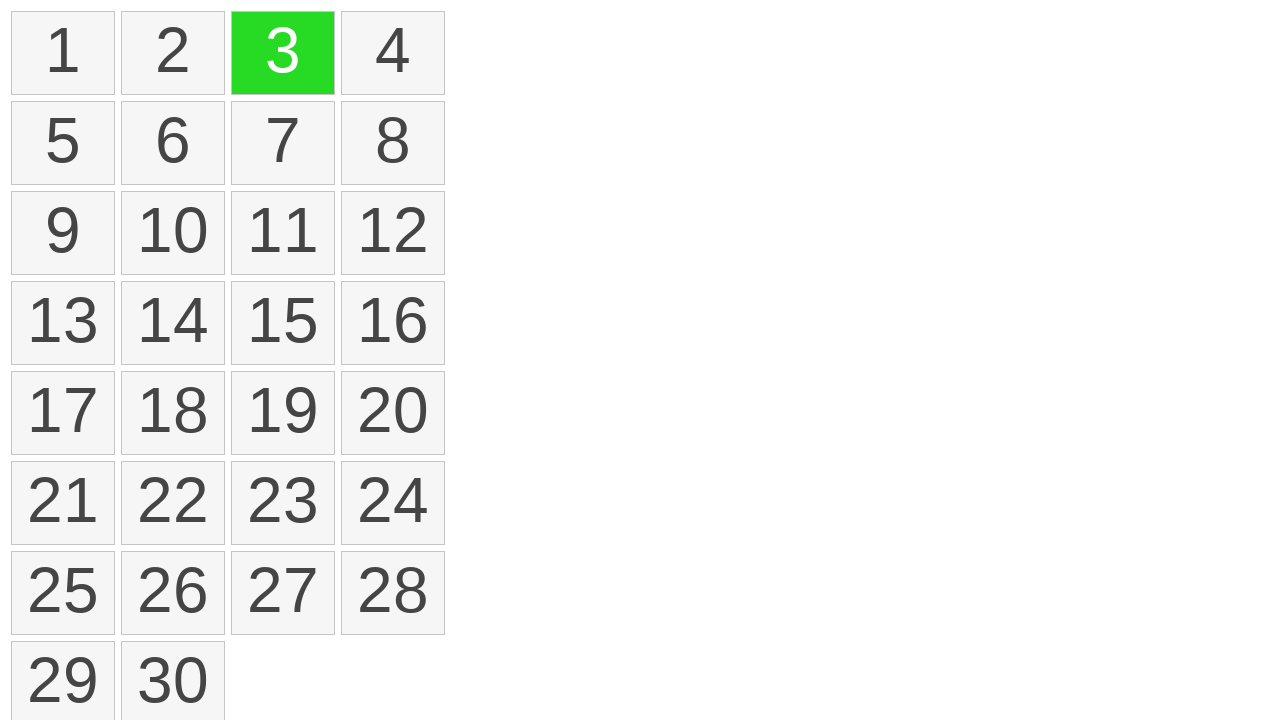

Clicked on item at index 5 while holding modifier key at (173, 143) on ol#selectable>li >> nth=5
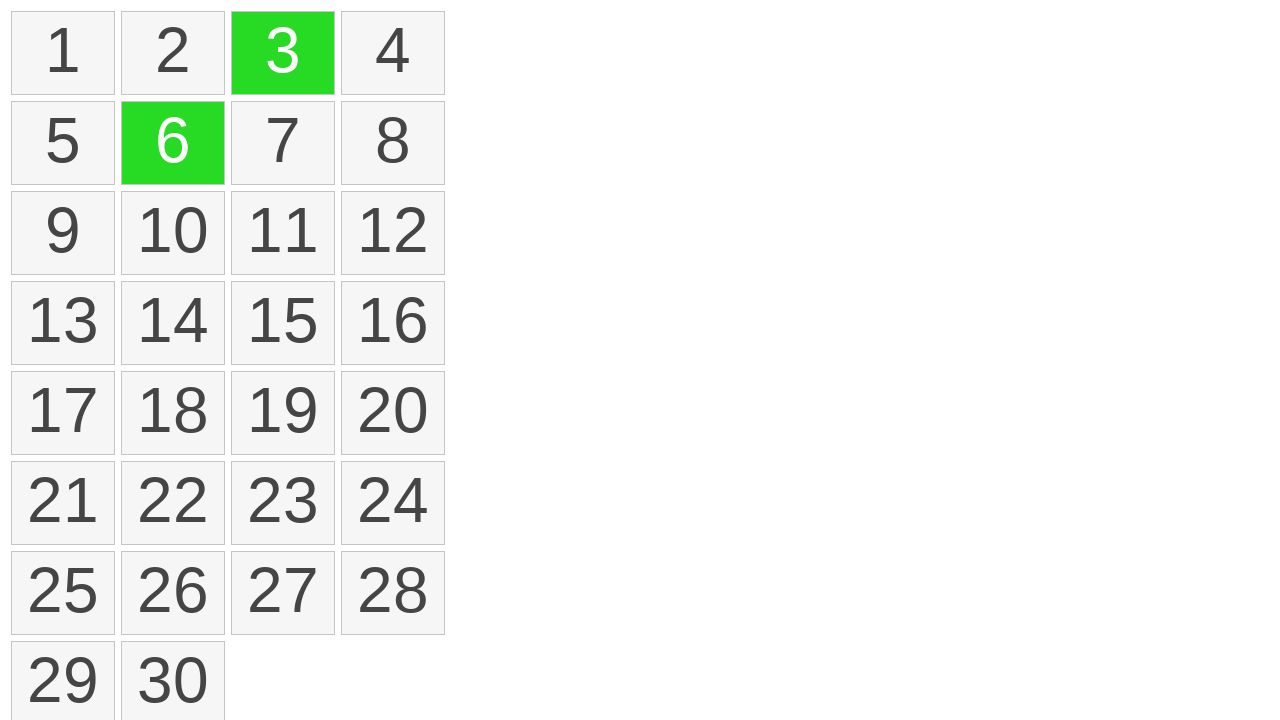

Clicked on item at index 11 while holding modifier key at (393, 233) on ol#selectable>li >> nth=11
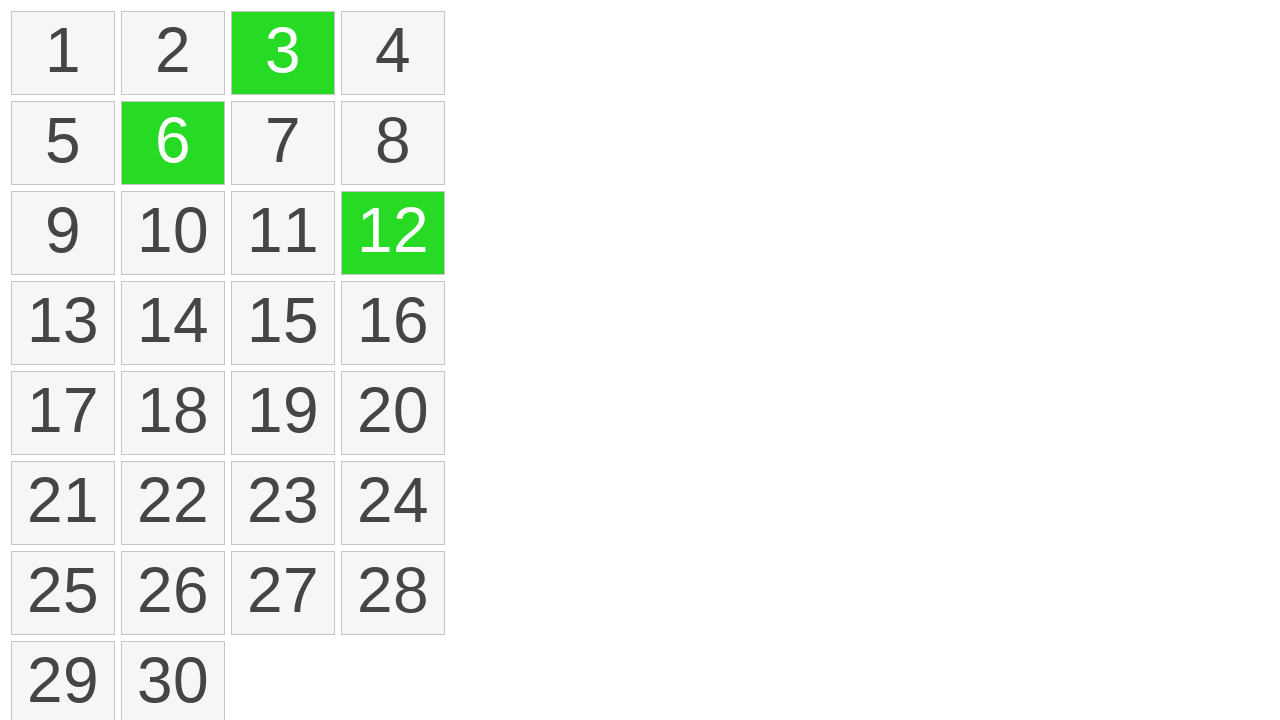

Clicked on item at index 19 while holding modifier key at (393, 413) on ol#selectable>li >> nth=19
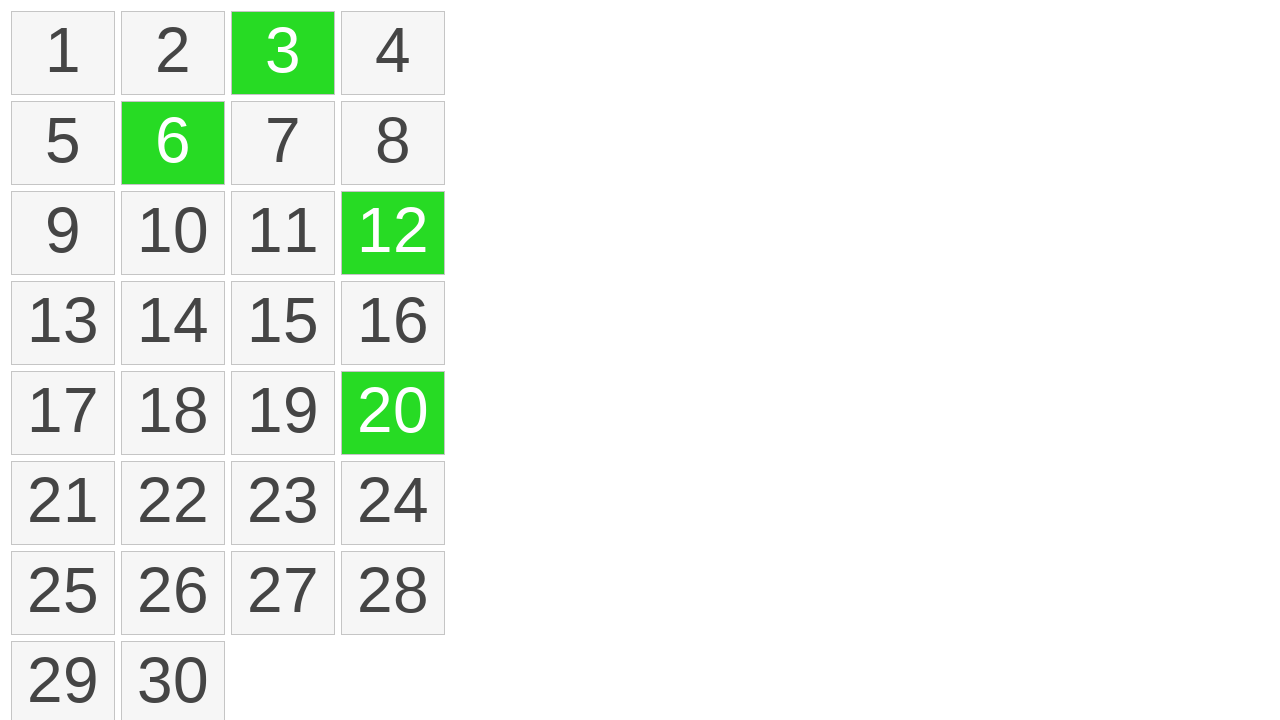

Released Meta key to end multi-select mode
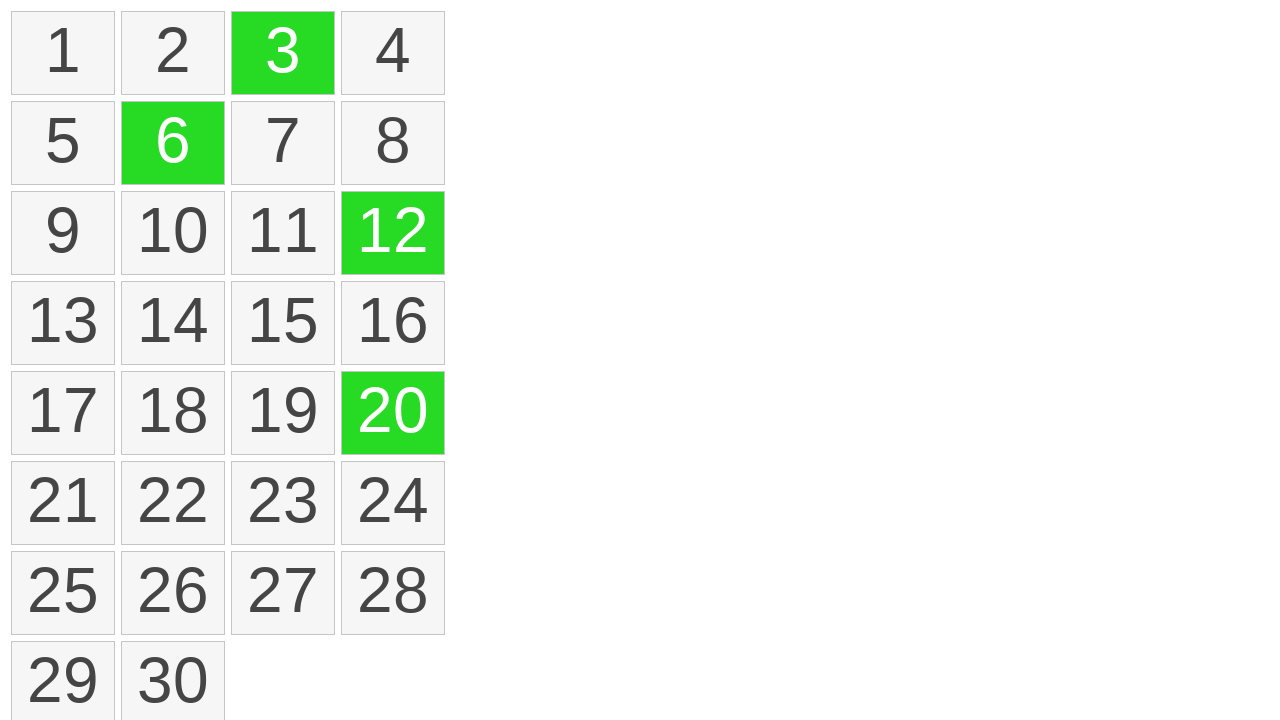

Counted selected items: 4 items have 'ui-selected' class
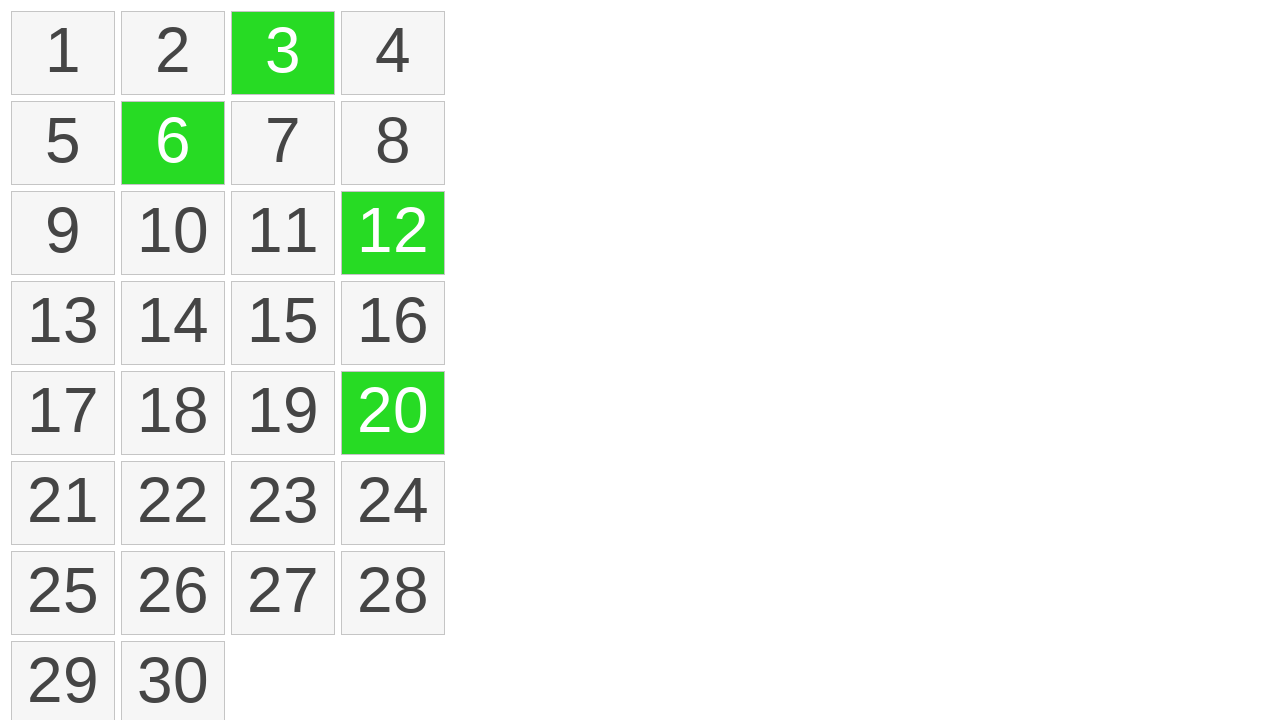

Verified that exactly 4 items are selected as expected
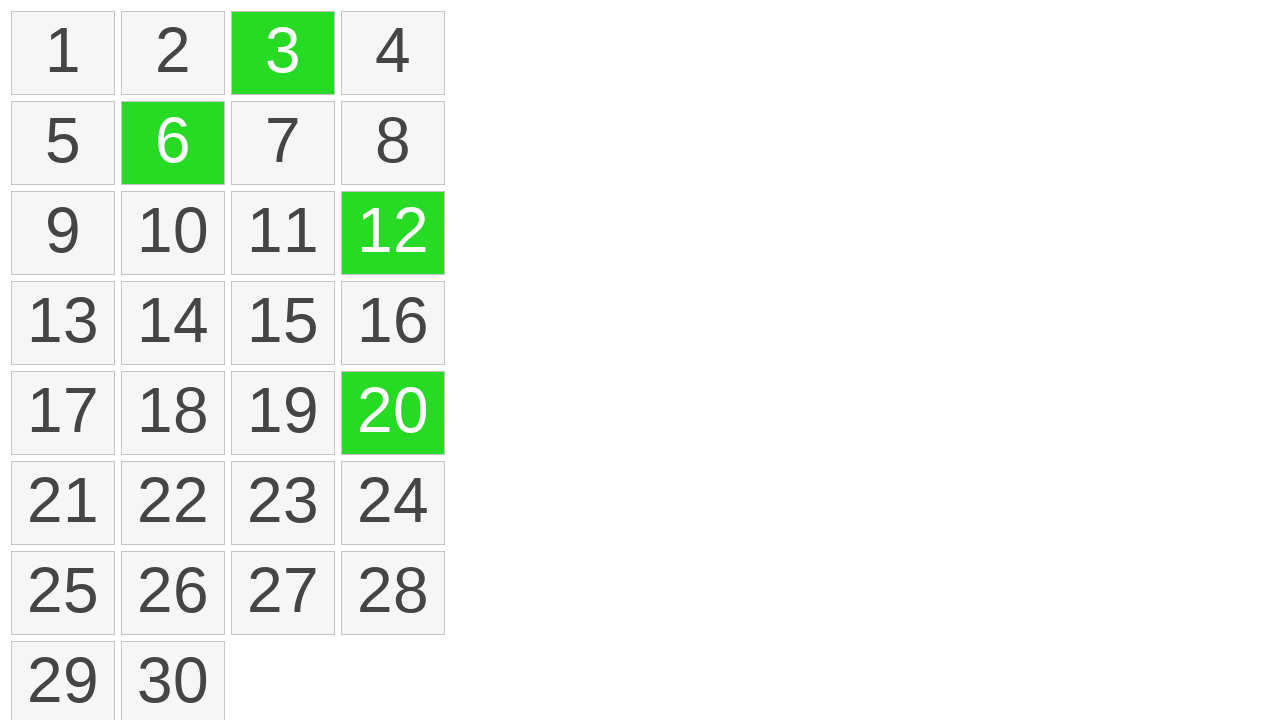

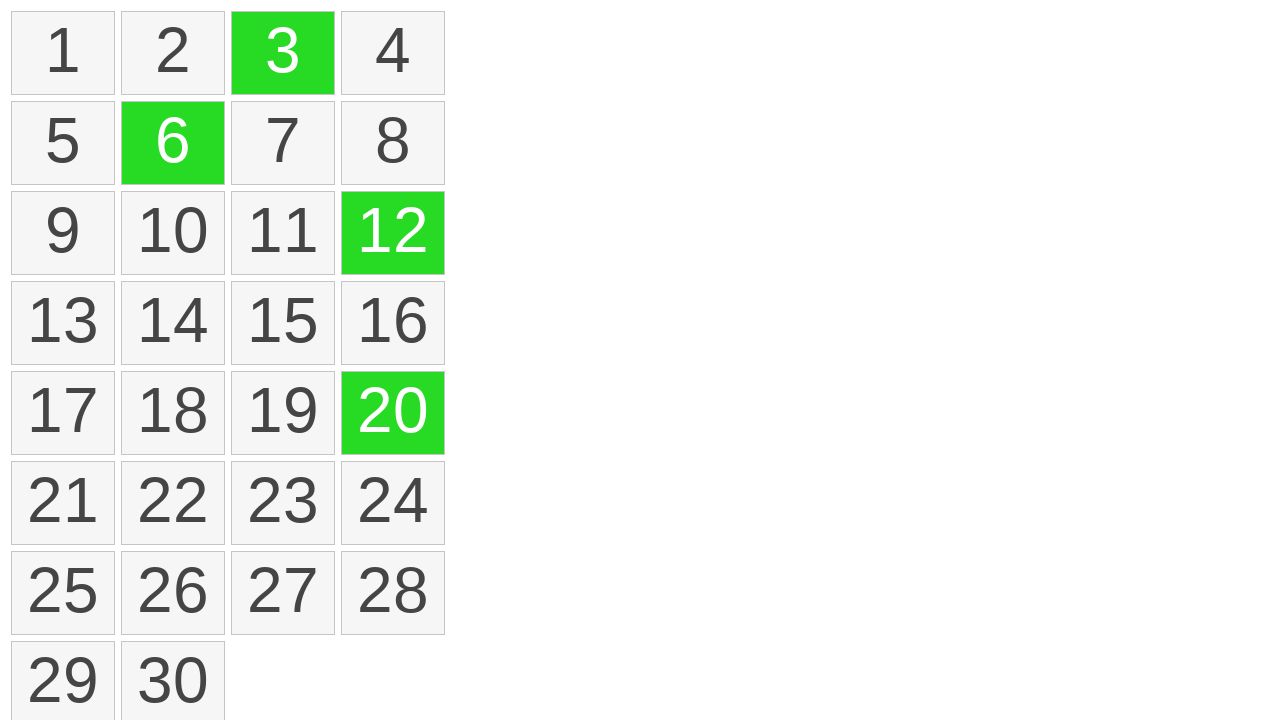